Tests a registration form by filling out all fields (first name, last name, email, phone, address) and submitting the form to verify successful registration

Starting URL: http://suninjuly.github.io/registration1.html

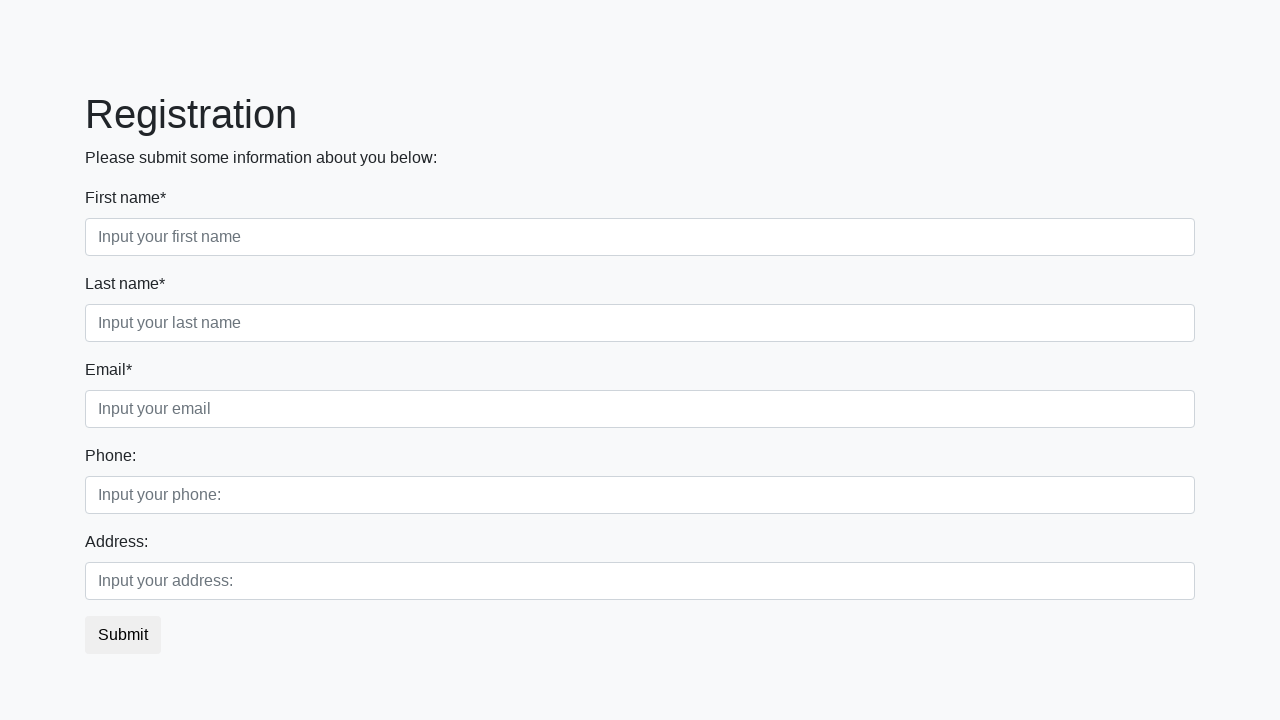

Navigated to registration form page
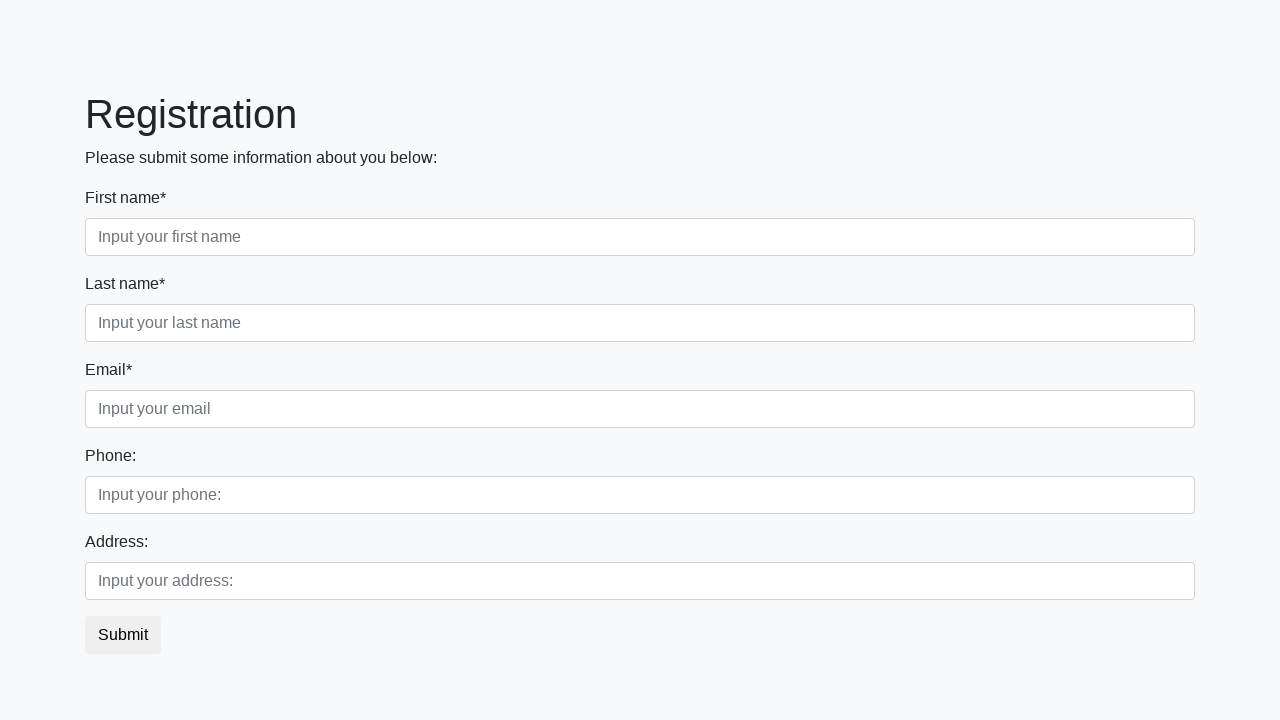

Filled first name field with 'Alexander' on //label[text()='First name*']/following-sibling::input
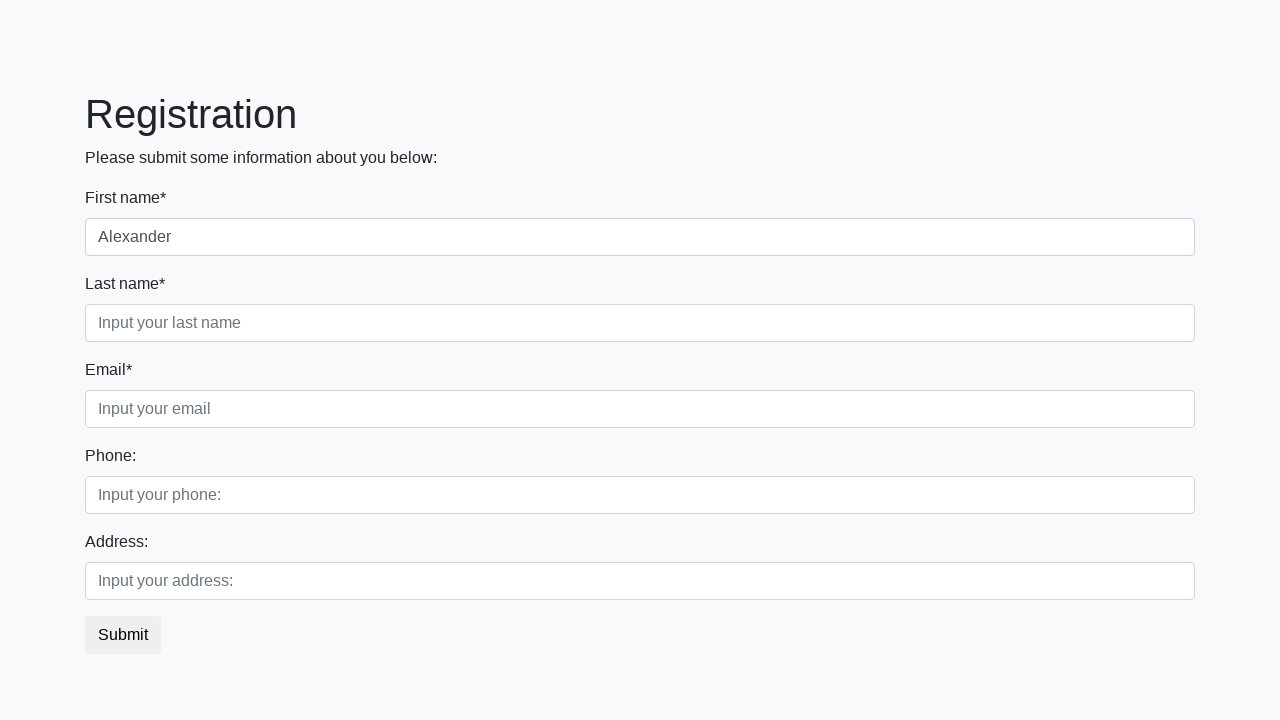

Filled last name field with 'Petrov' on //label[text()='Last name*']/following-sibling::input
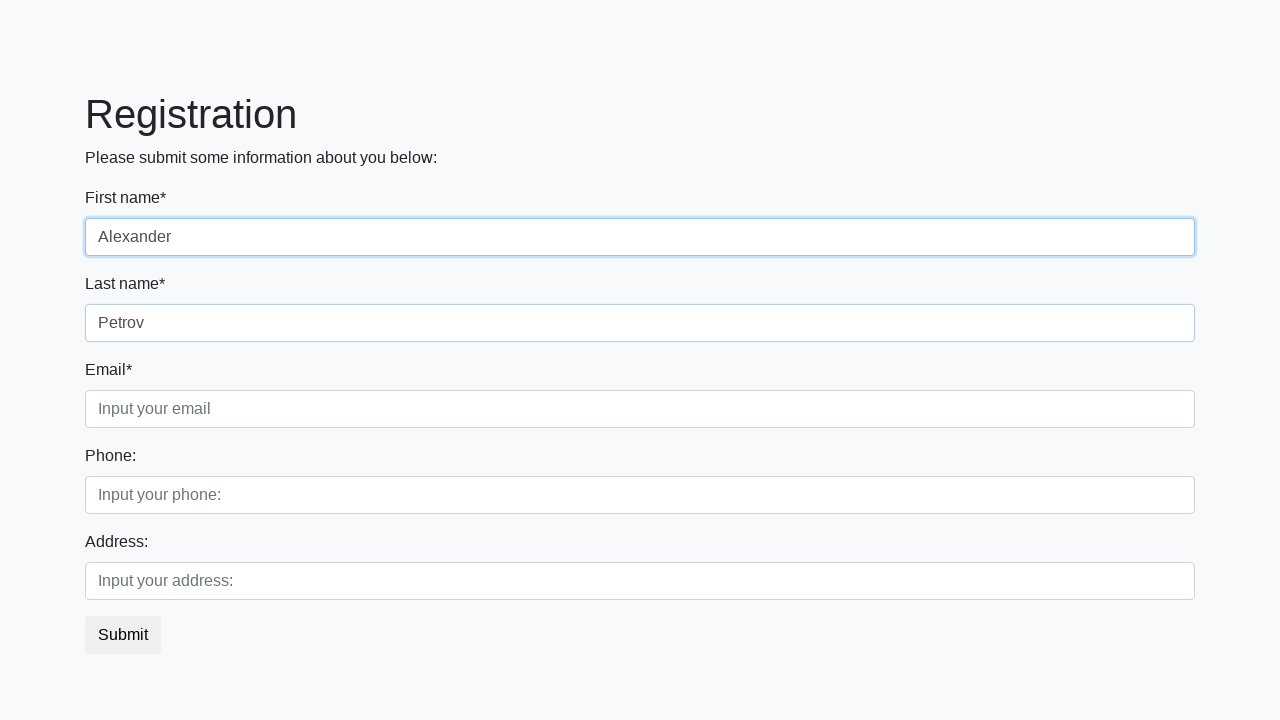

Filled email field with 'test.user@example.com' on //label[text()='Email*']/following-sibling::input
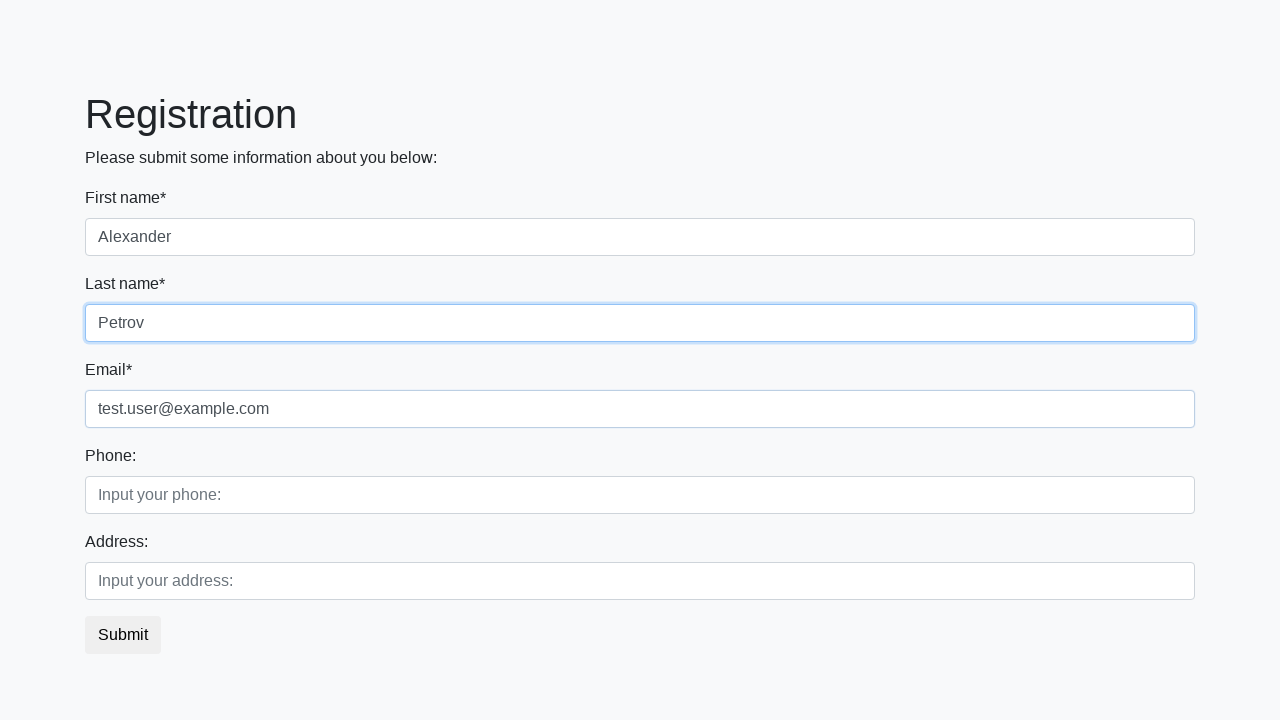

Filled phone field with '+79251234567' on //label[text()='Phone:']/following-sibling::input
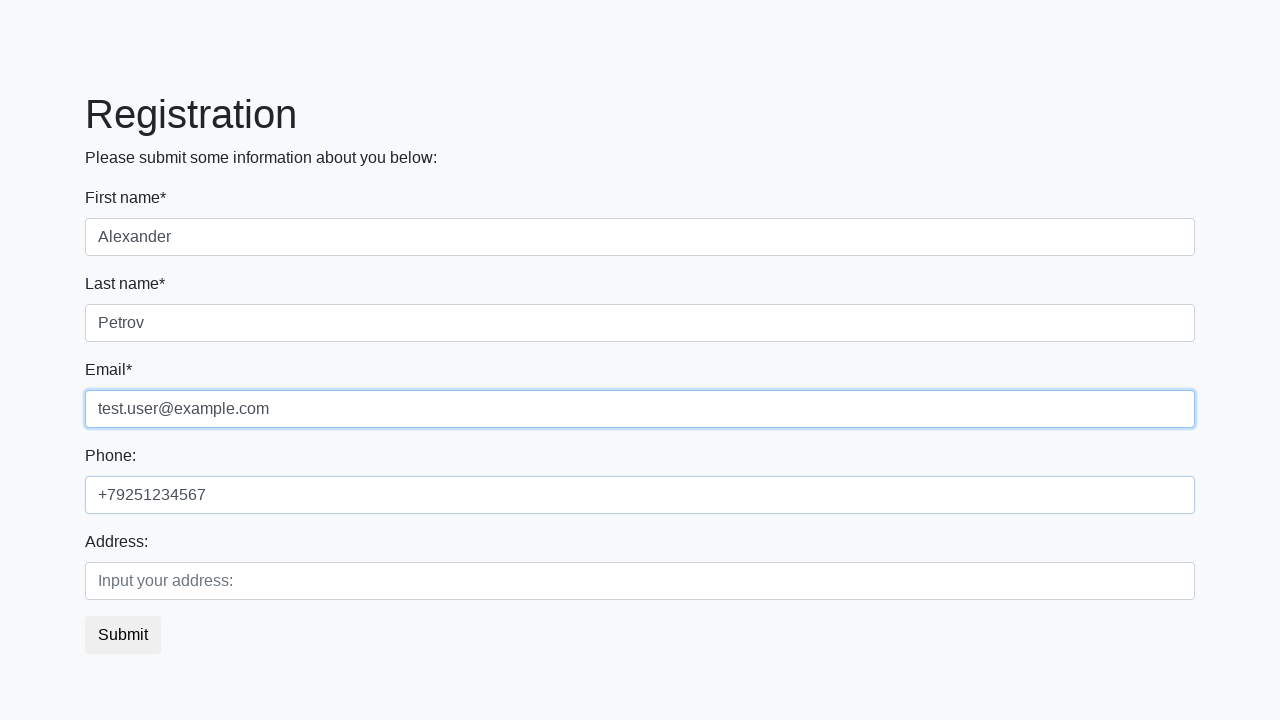

Filled address field with '123 Main Street, Moscow' on //label[text()='Address:']/following-sibling::input
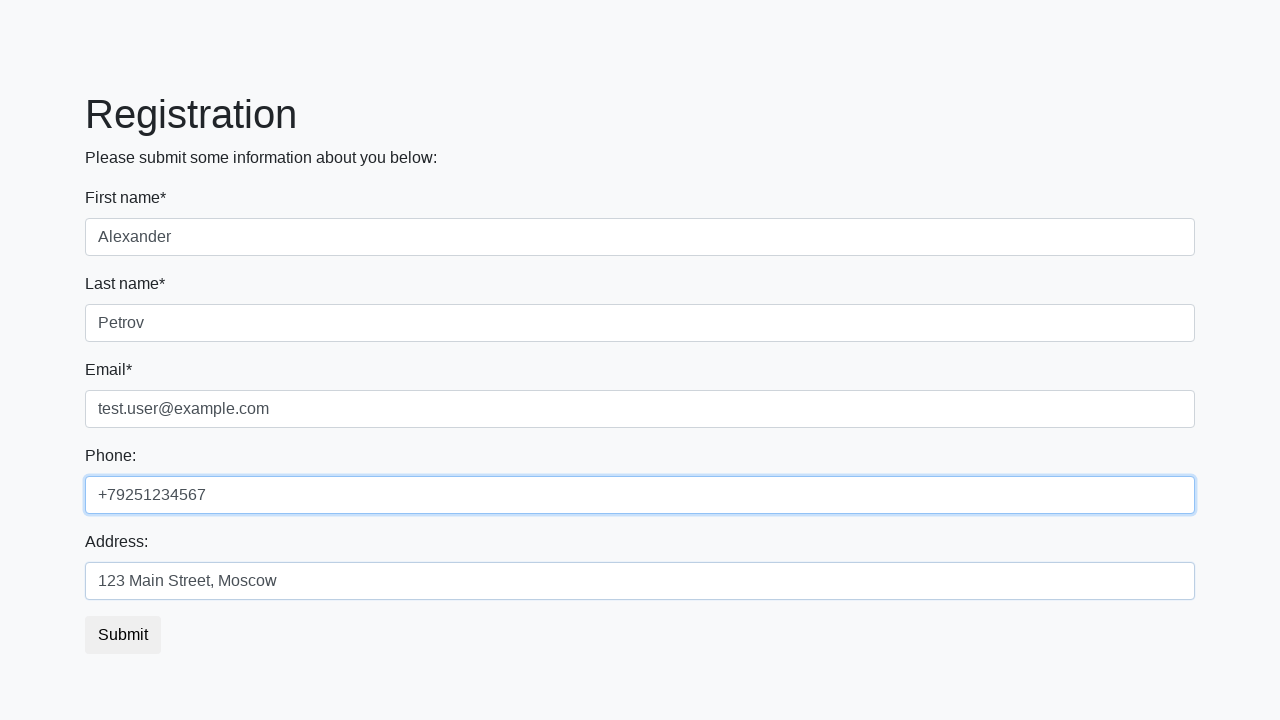

Clicked submit button to submit registration form at (123, 635) on button.btn
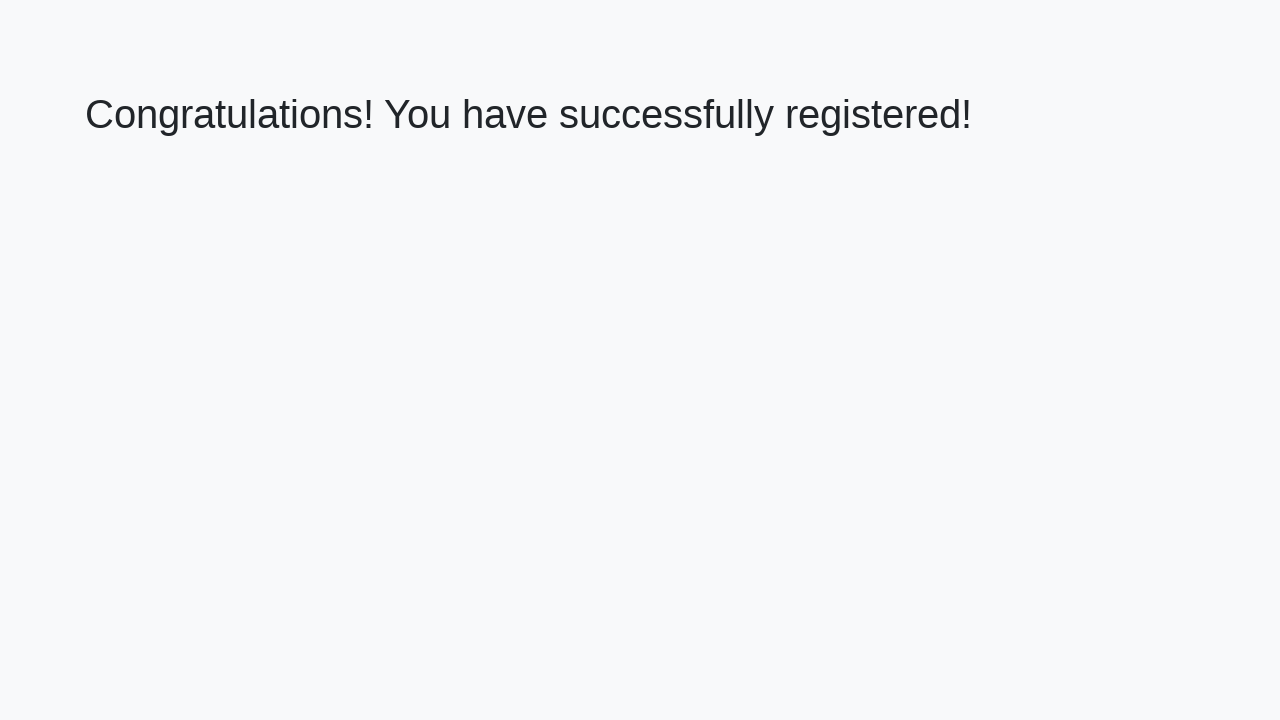

Waited for success heading to appear
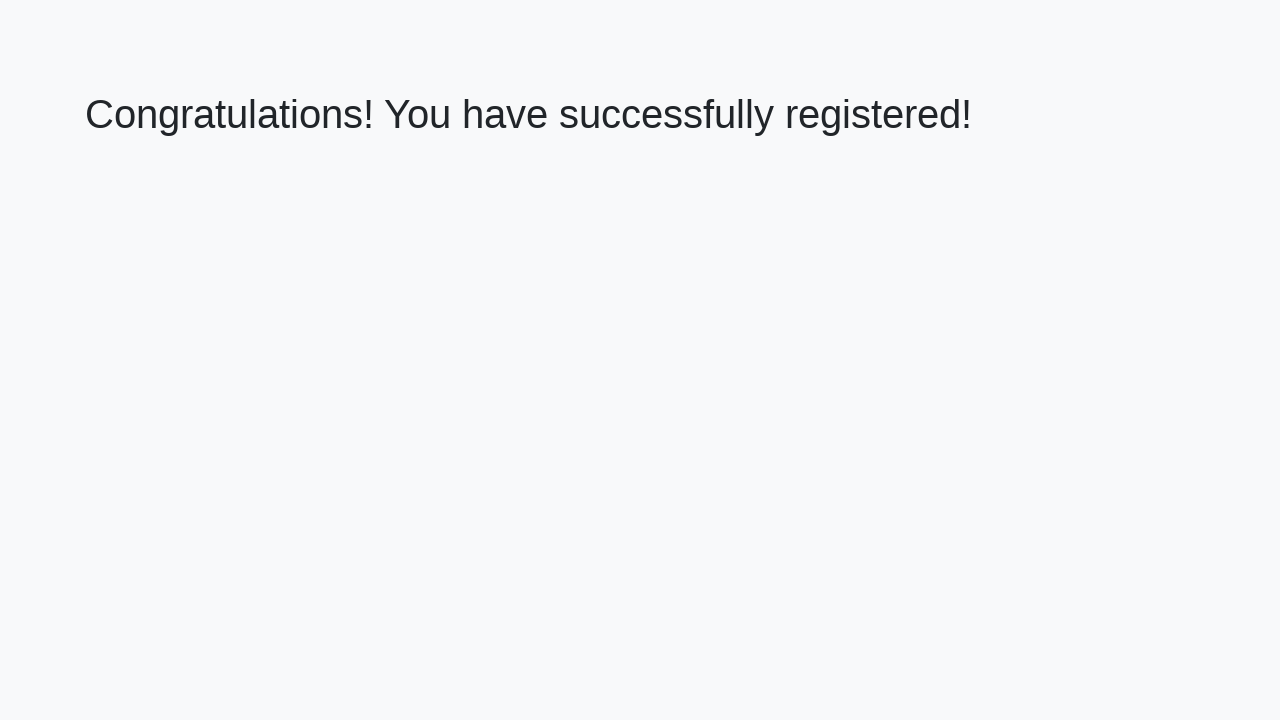

Retrieved heading text: 'Congratulations! You have successfully registered!'
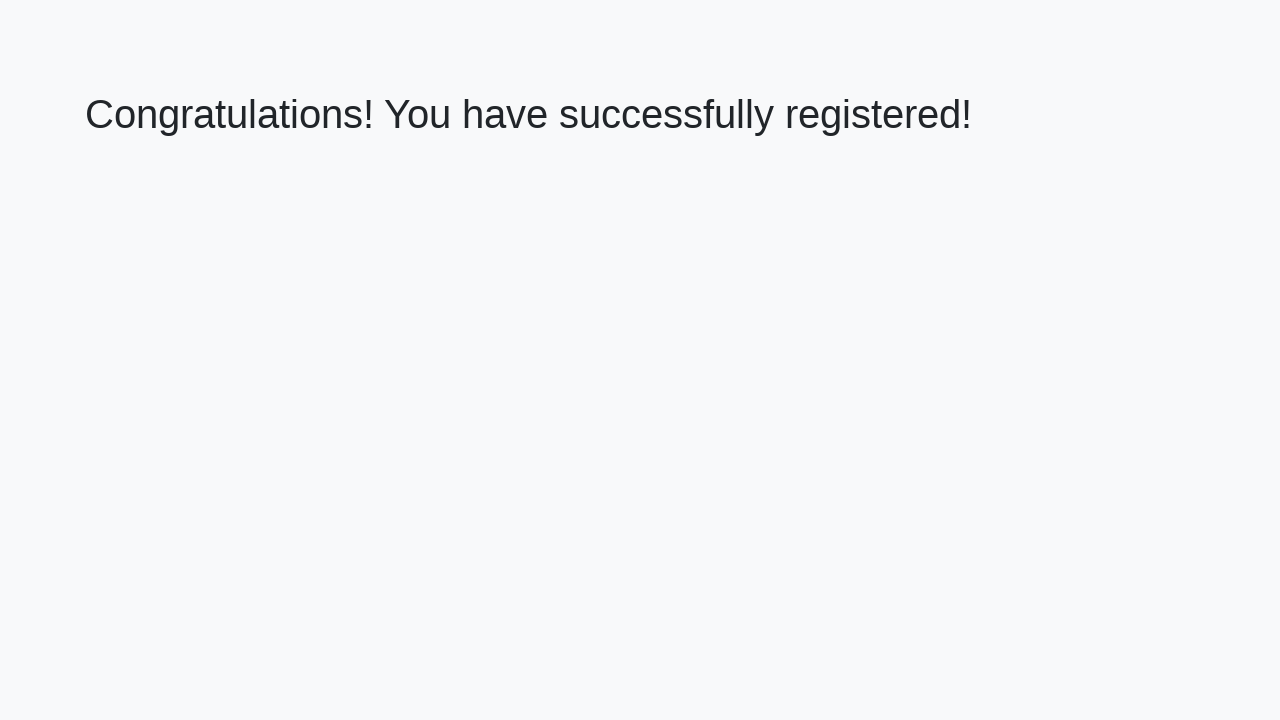

Verified successful registration message
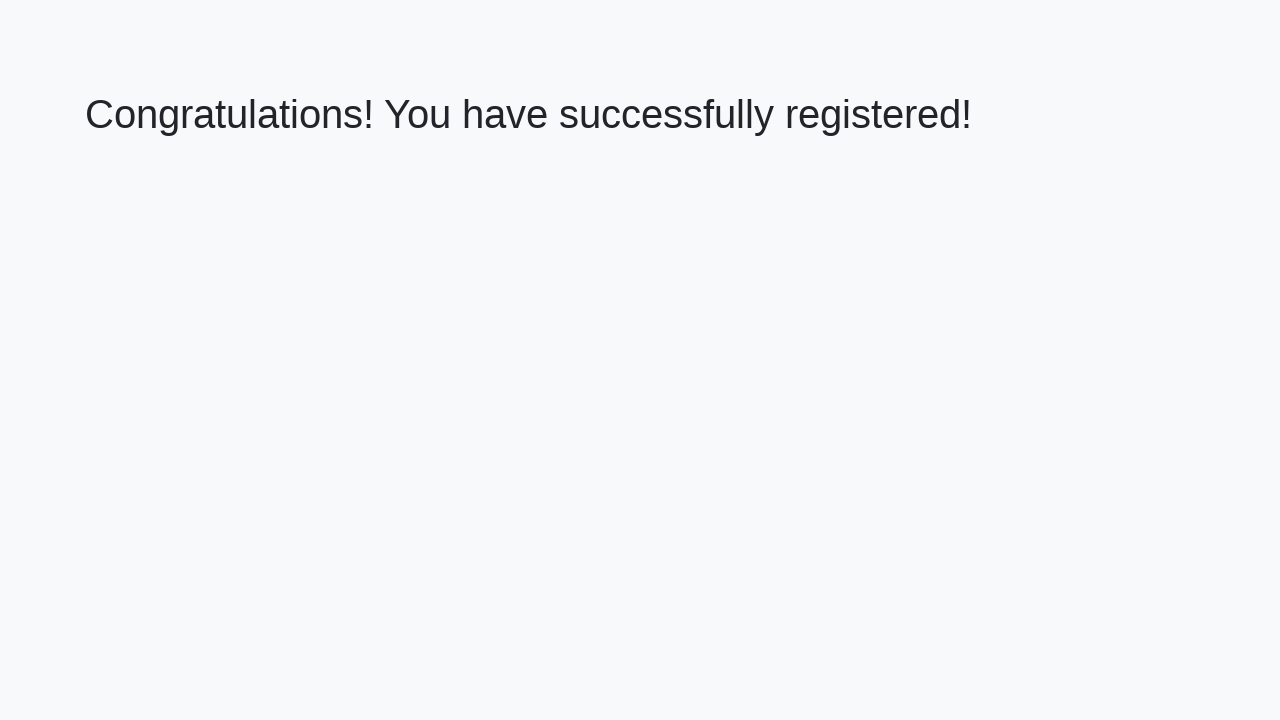

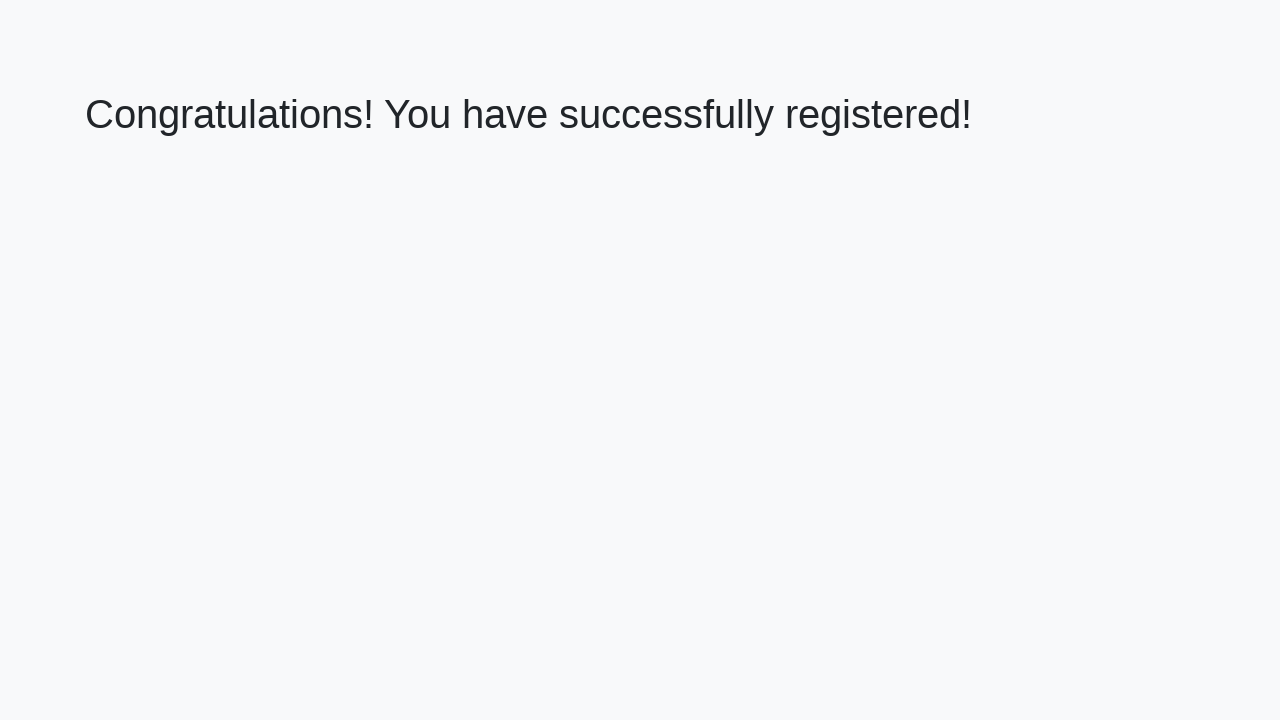